Tests handling of dynamic elements by clicking a button that starts a timer and waiting for a WebDriver text element to appear on the page

Starting URL: http://seleniumpractise.blogspot.com/2016/08/how-to-use-explicit-wait-in-selenium.html

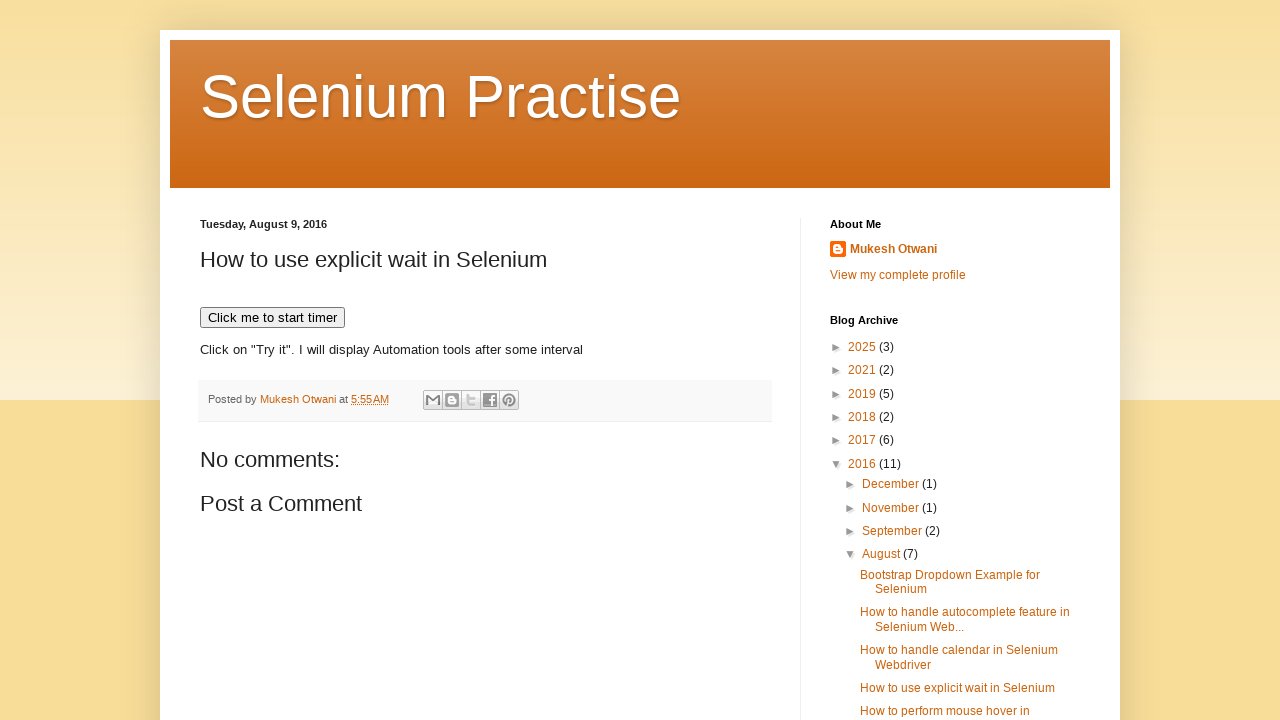

Navigated to Selenium practice page for explicit wait testing
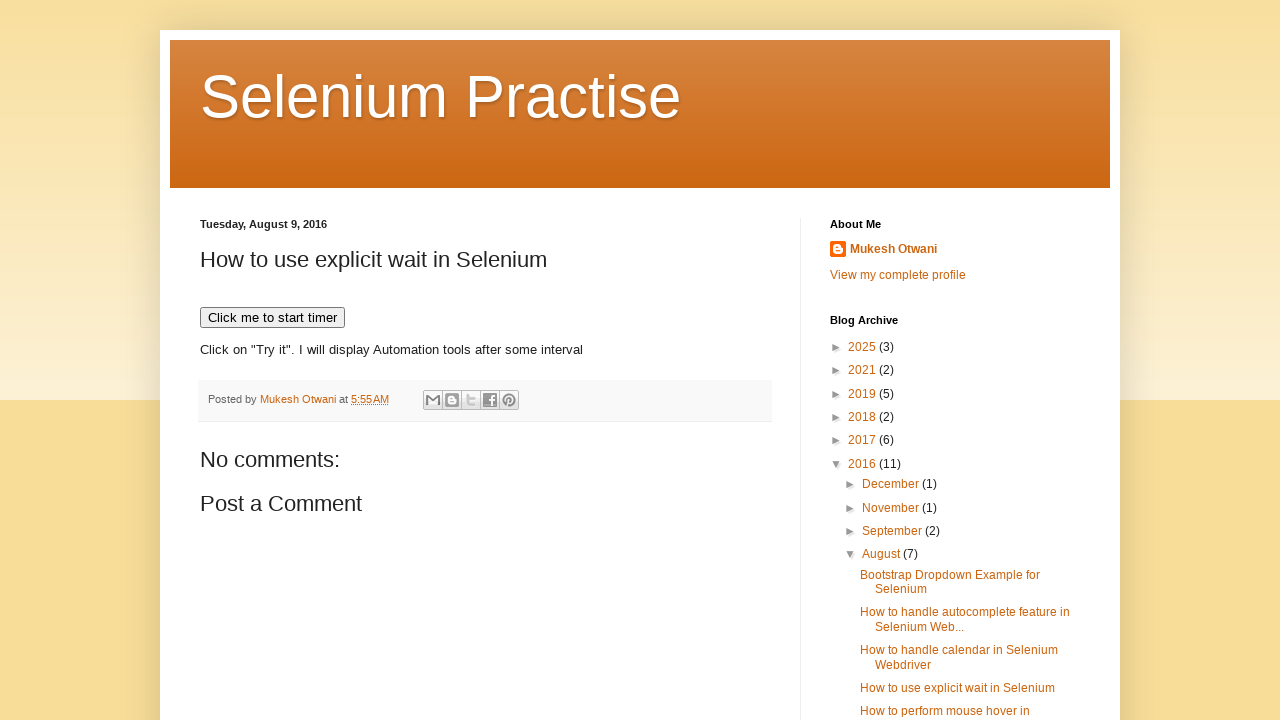

Clicked button to start timer at (272, 318) on xpath=//button[text()='Click me to start timer']
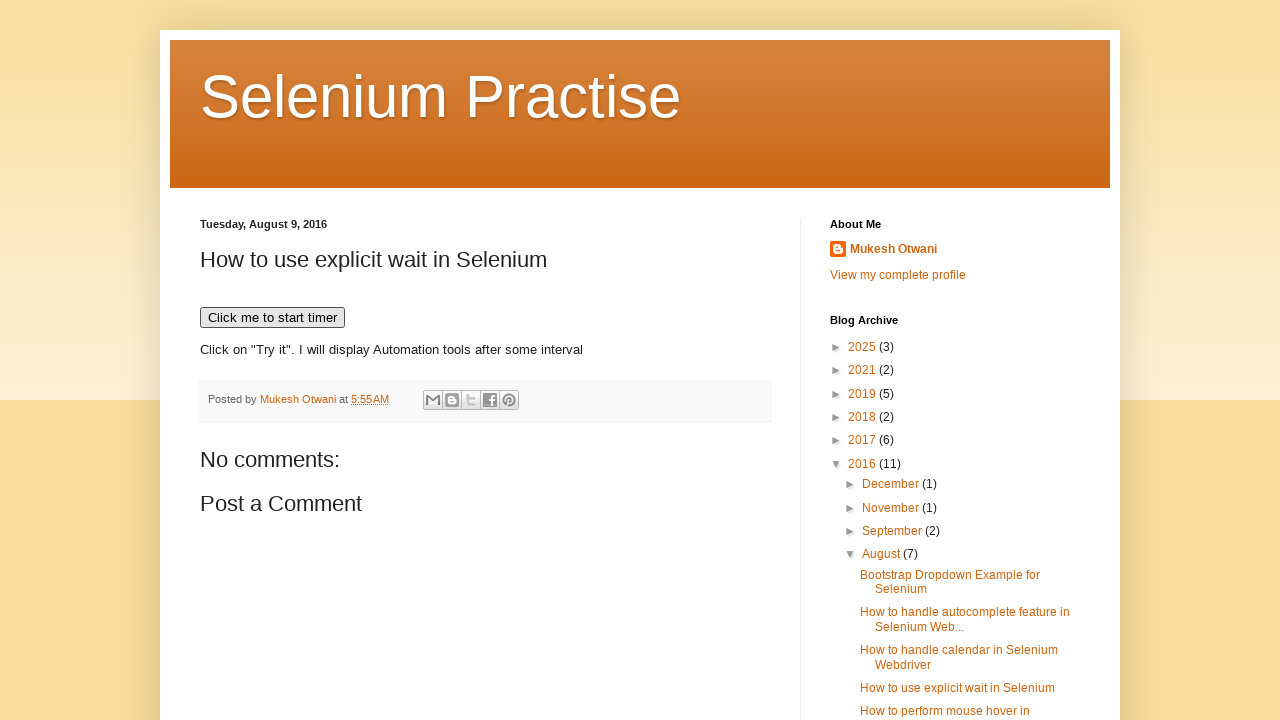

Dynamic WebDriver text element appeared after timer completion
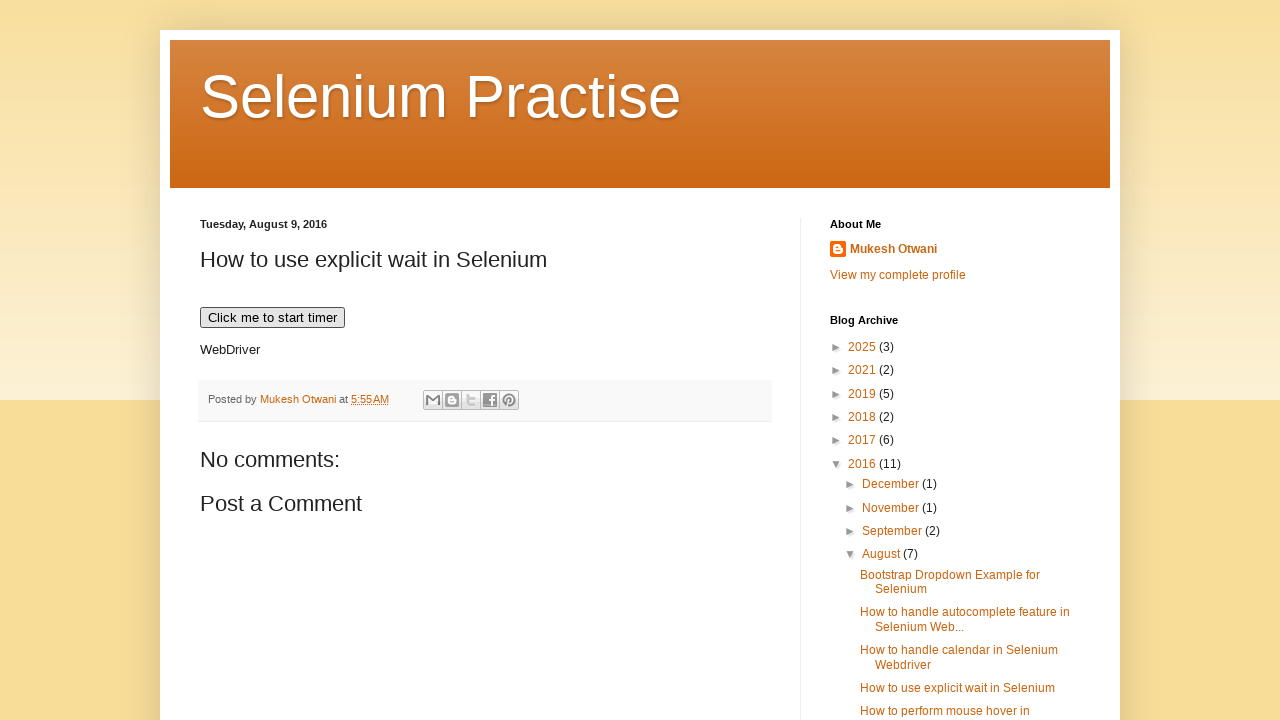

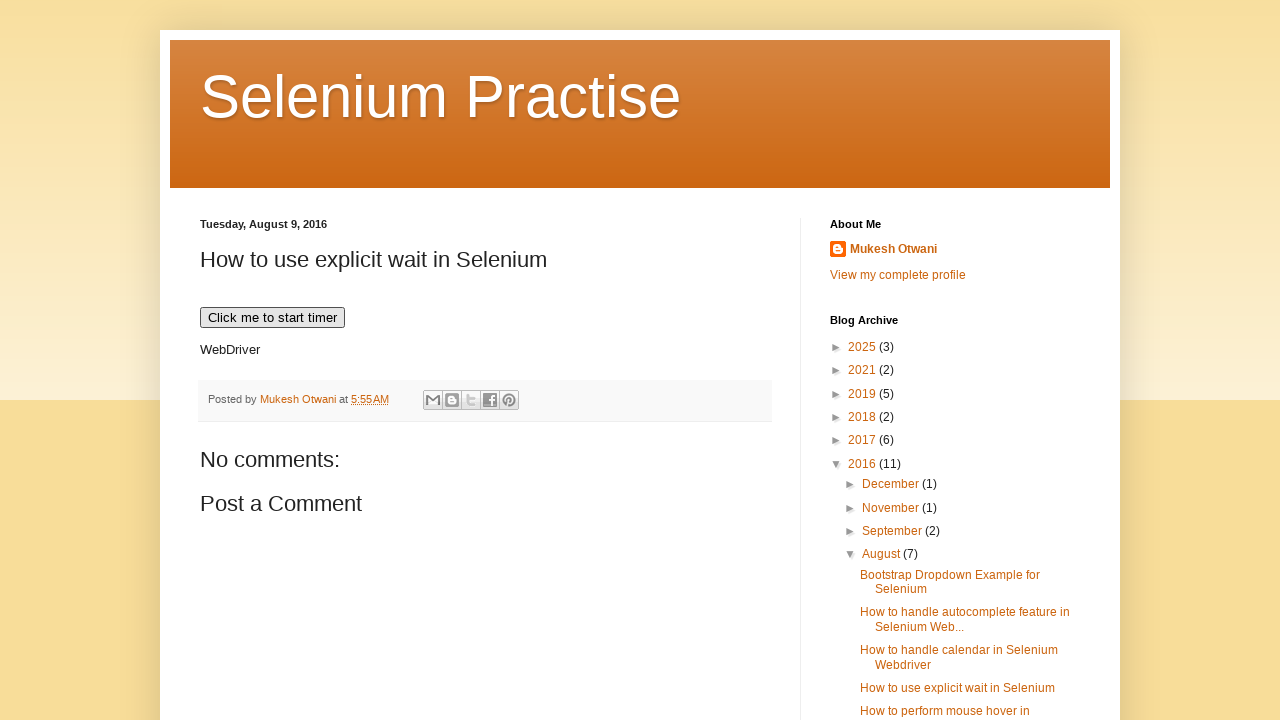